Tests right-click context menu functionality by right-clicking on an image and hovering over a menu item that appears

Starting URL: http://deluxe-menu.com/popup-mode-sample.html

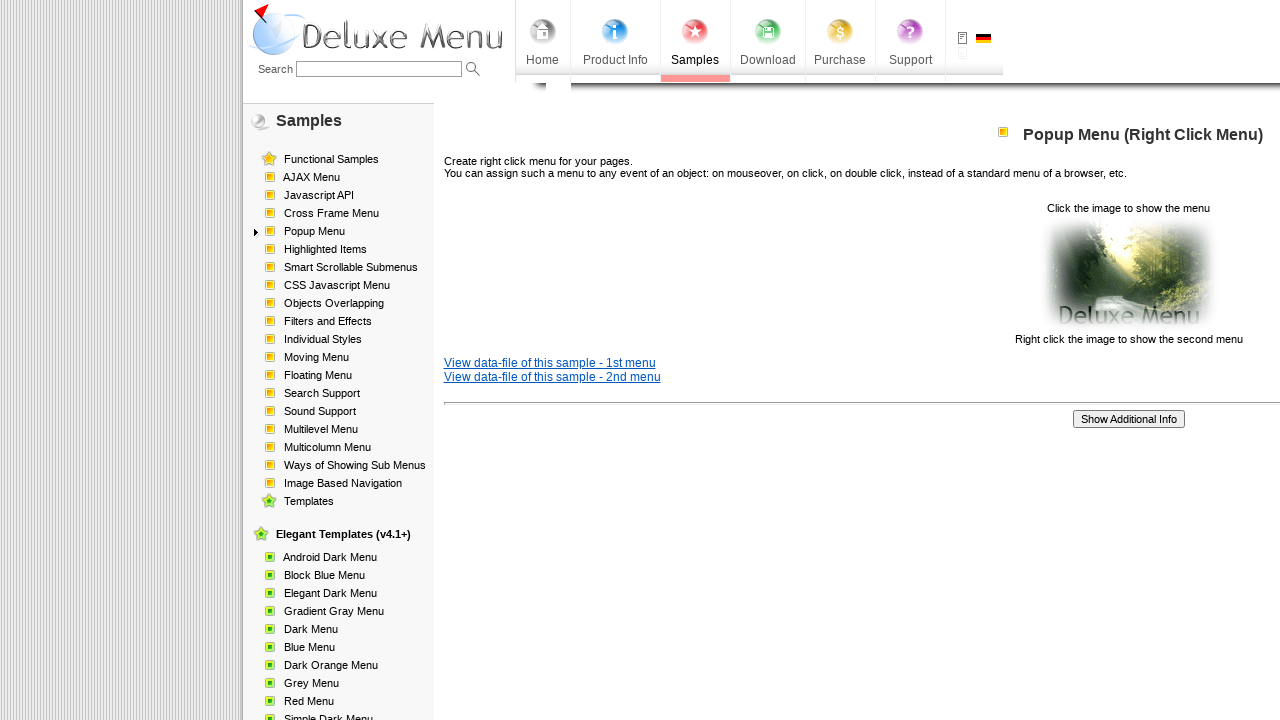

Right-clicked on image to trigger context menu at (1128, 274) on xpath=//html/body/div/table/tbody/tr/td[2]/div[2]/table[1]/tbody/tr/td[3]/p[2]/i
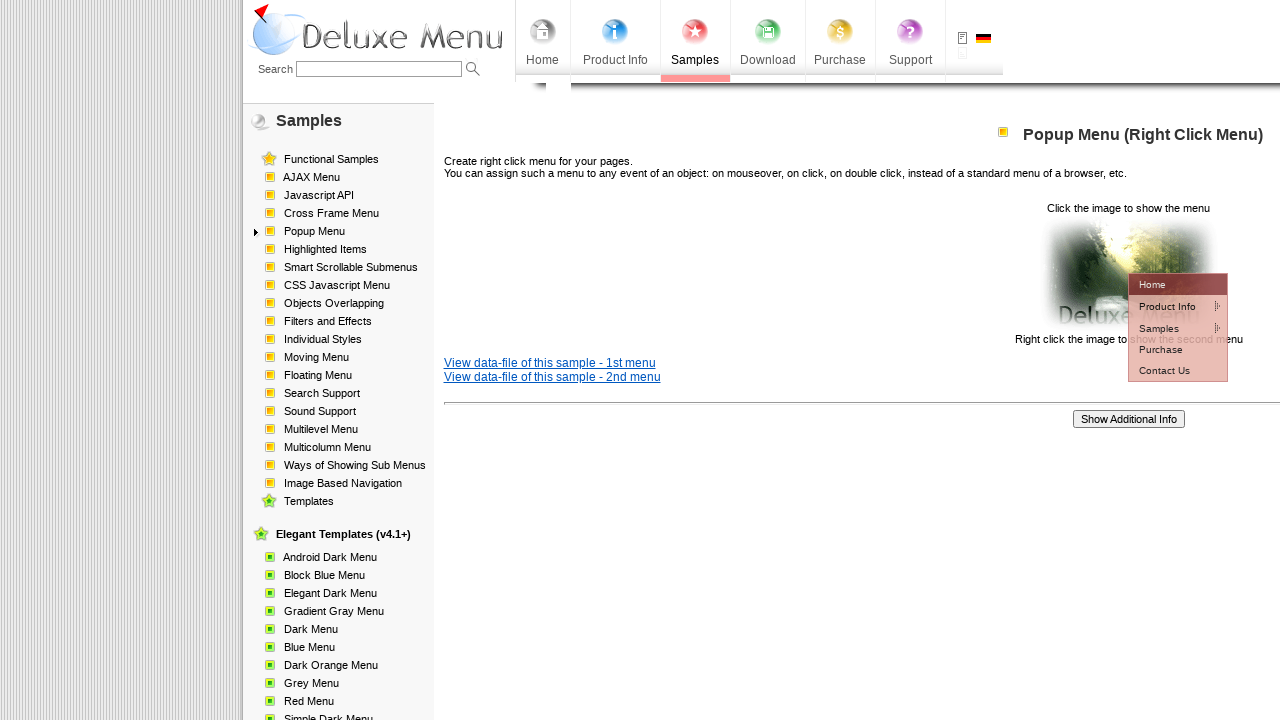

Hovered over context menu item at (1165, 306) on xpath=//*[@id='dm2m1i1tdT']
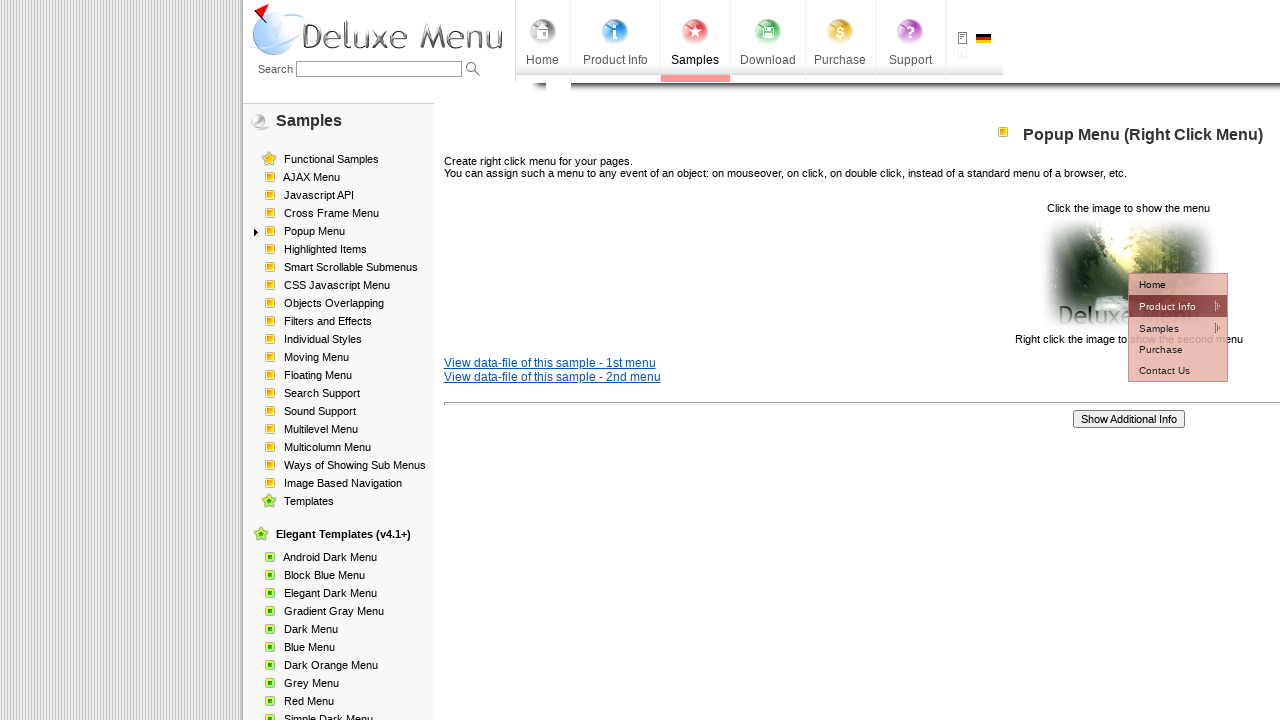

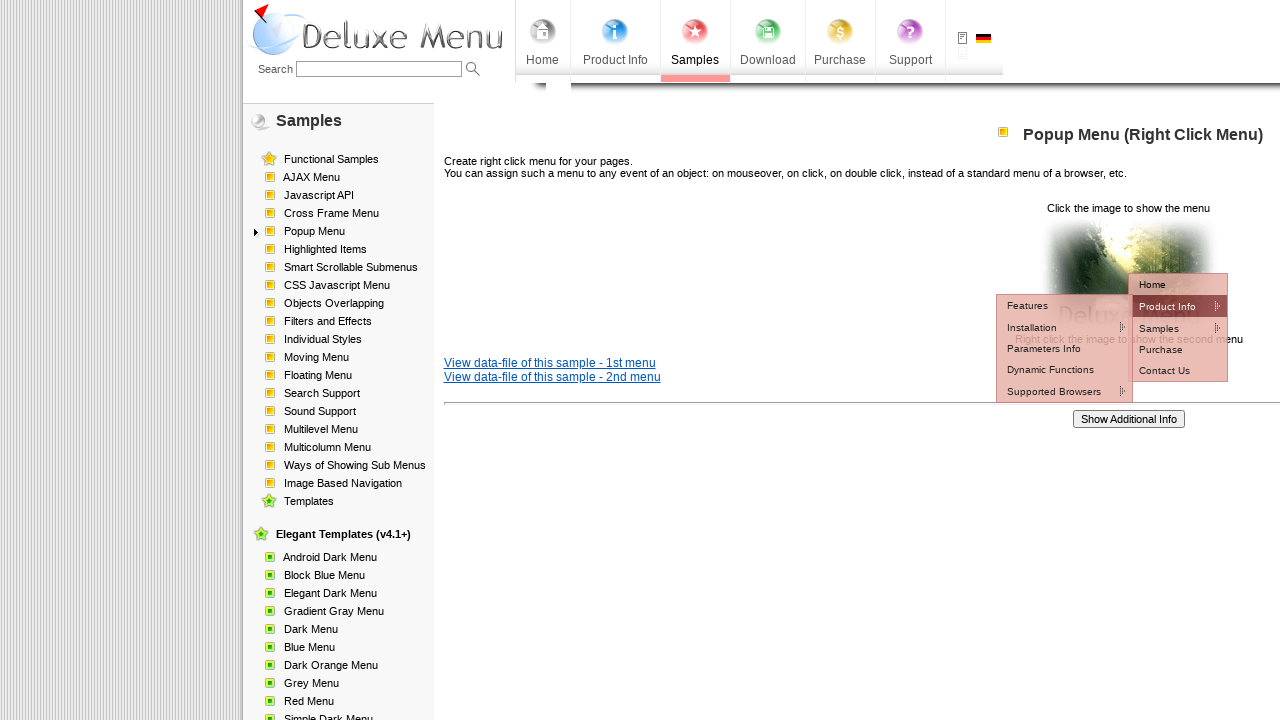